Tests the tab navigation on PHP Travels website by clicking on the flights tab

Starting URL: https://phptravels.net/

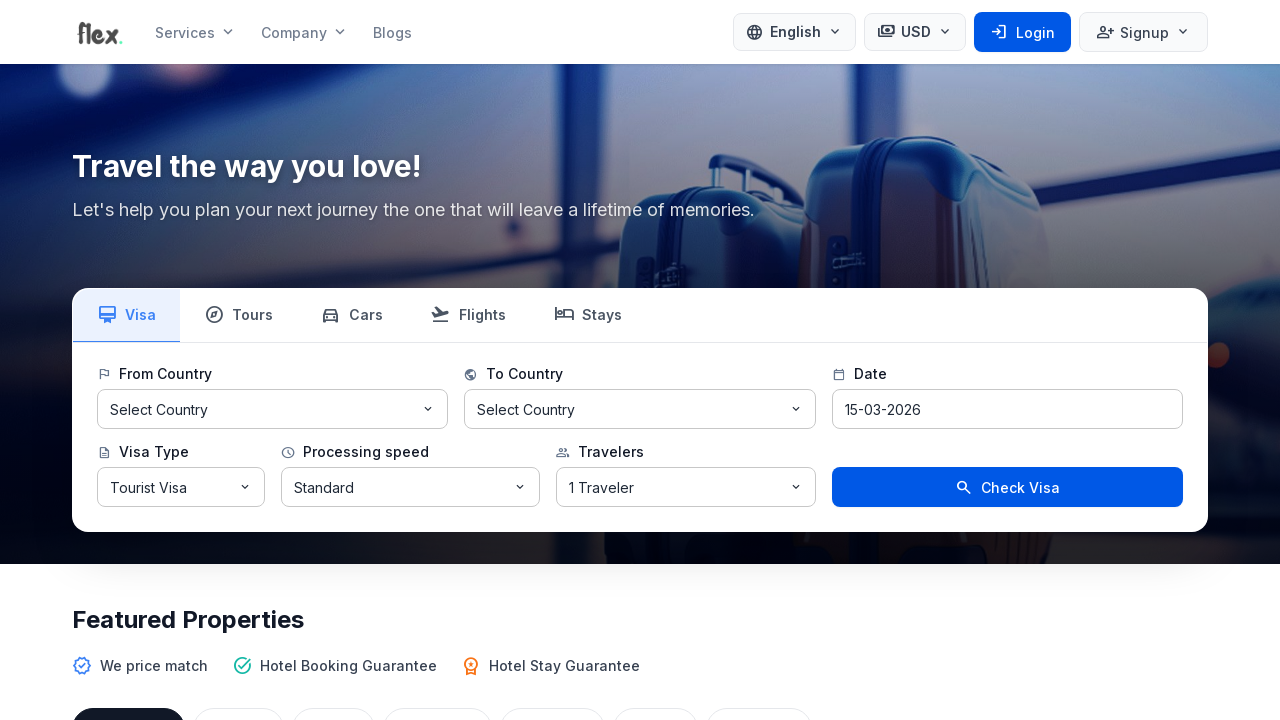

Clicked on the flights tab at (468, 316) on internal:role=tab[name="flights"i]
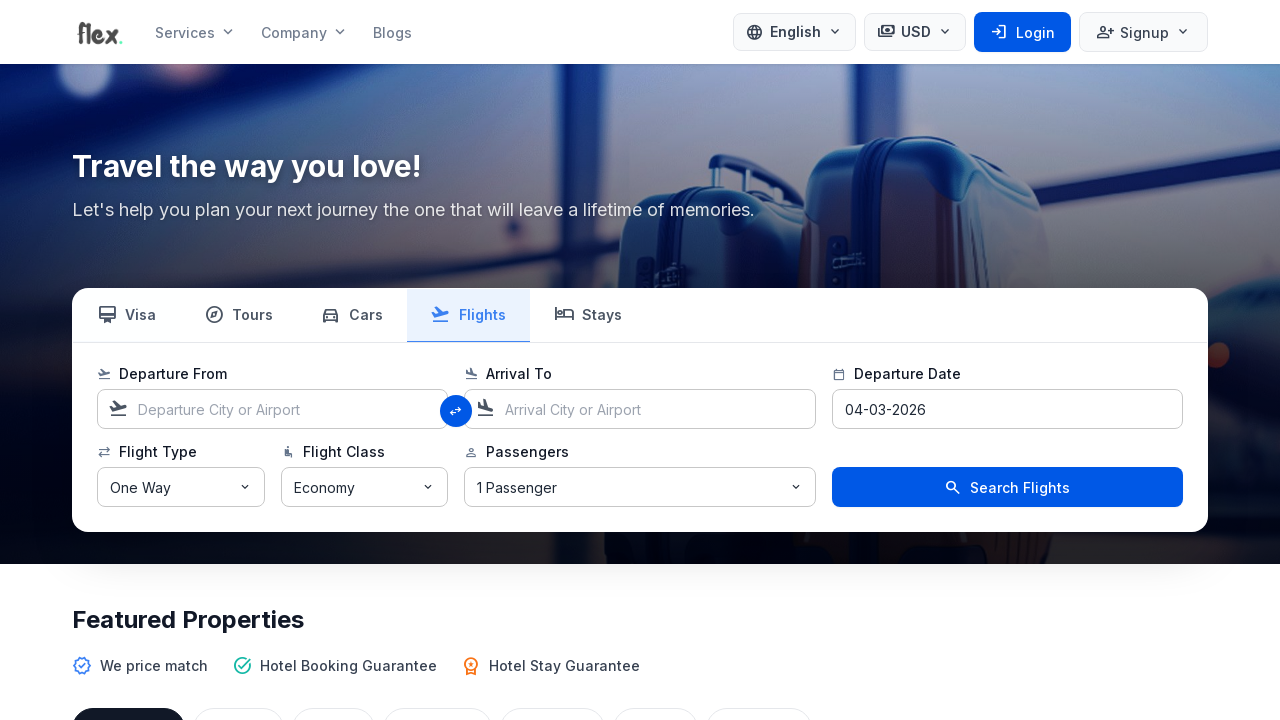

Waited 5 seconds for the flights tab content to load
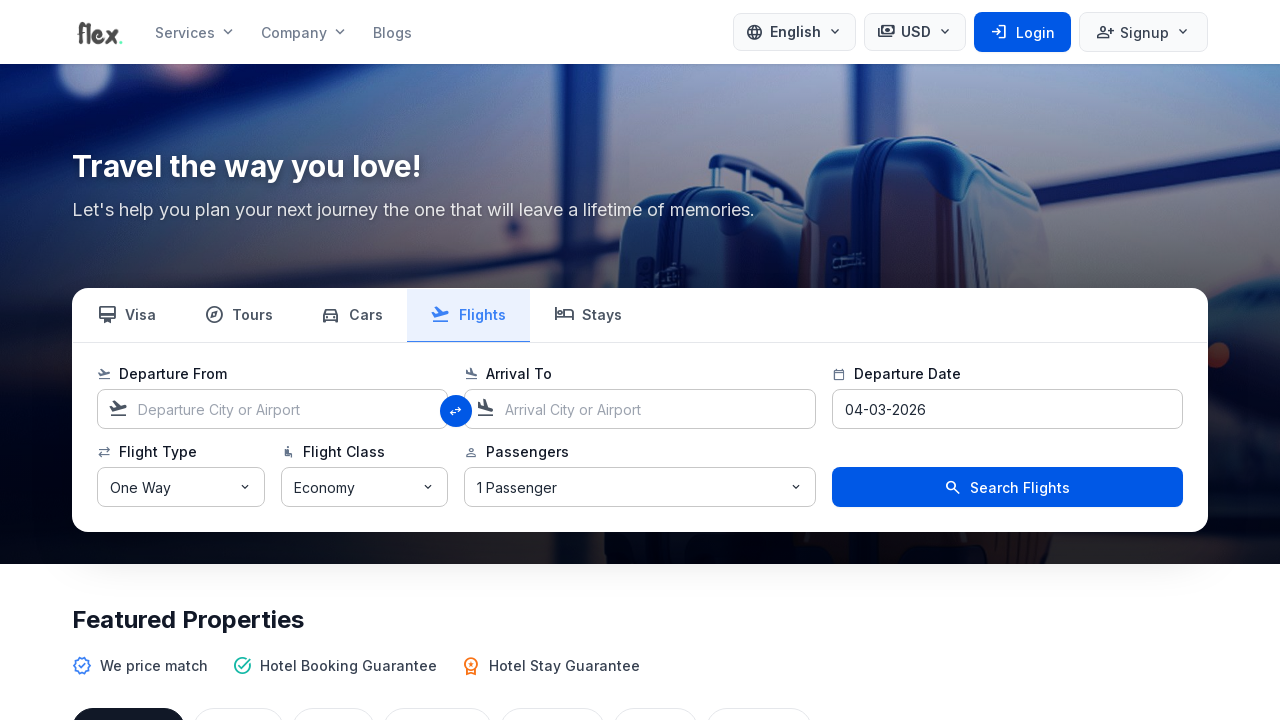

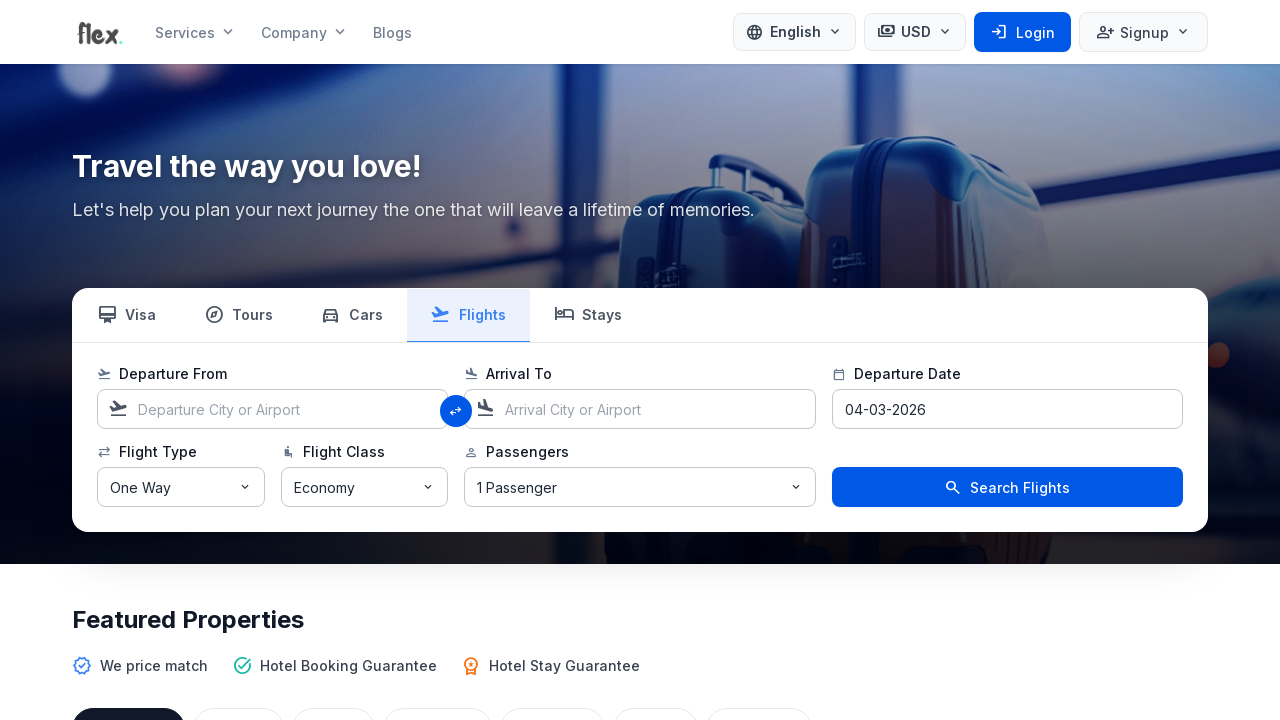